Tests a wait/verification page by waiting for a button to become clickable, clicking it, and verifying a success message is displayed

Starting URL: http://suninjuly.github.io/wait2.html

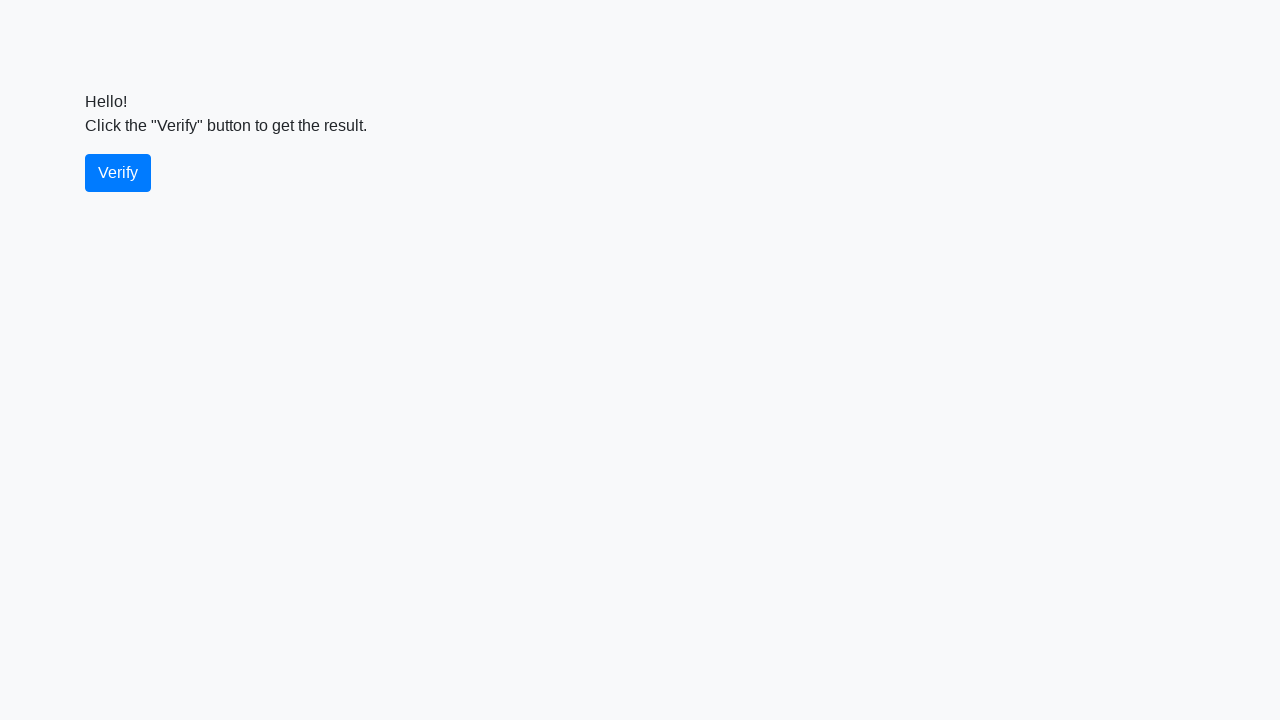

Waited for verify button to become visible
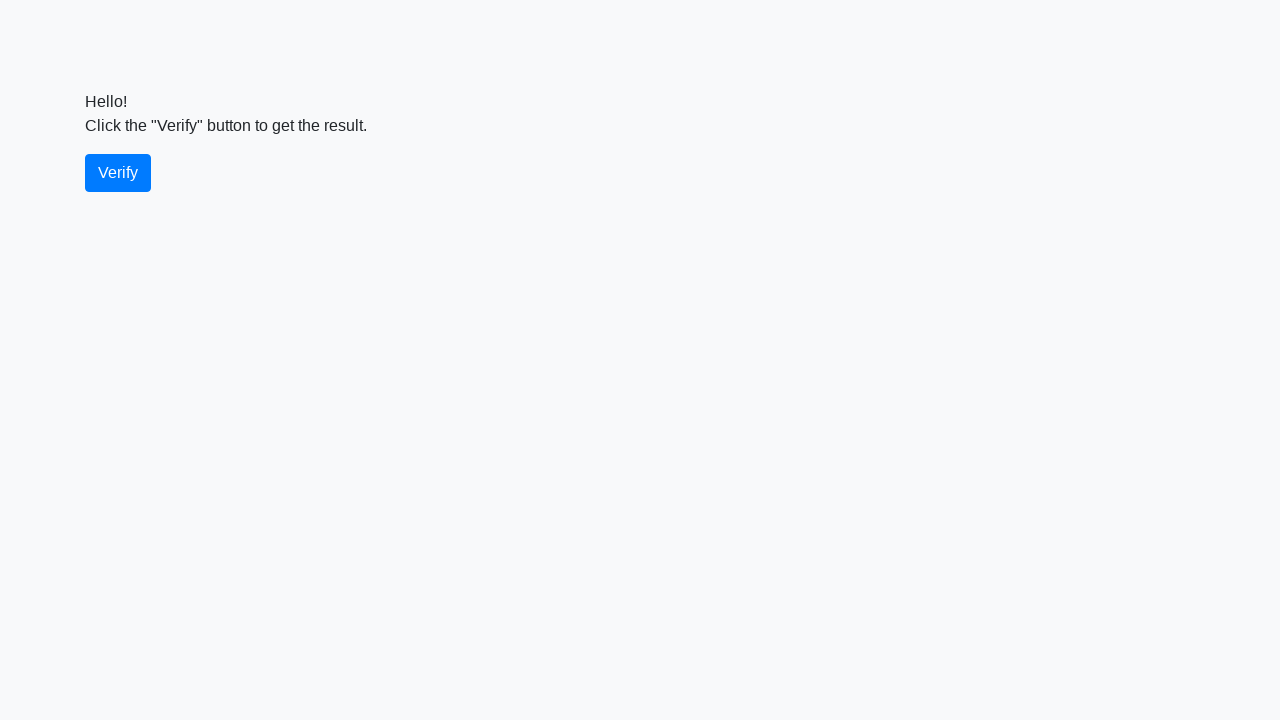

Clicked the verify button at (118, 173) on #verify
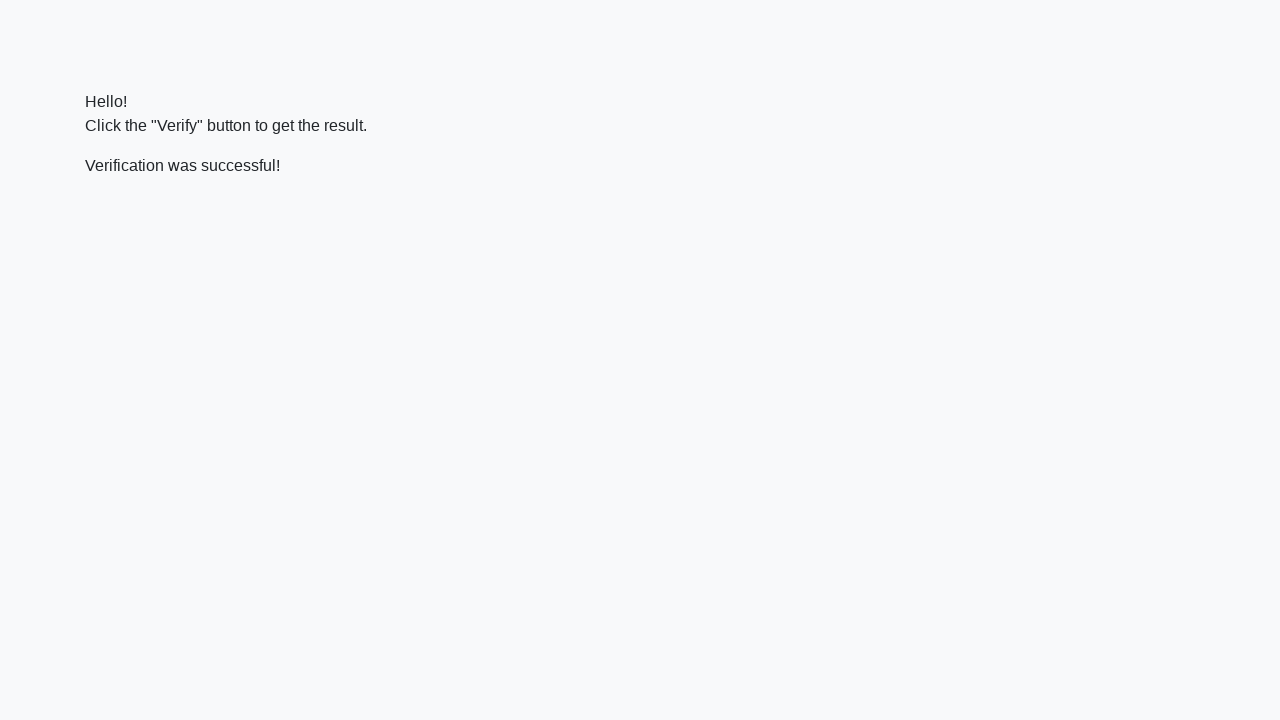

Located the verification message element
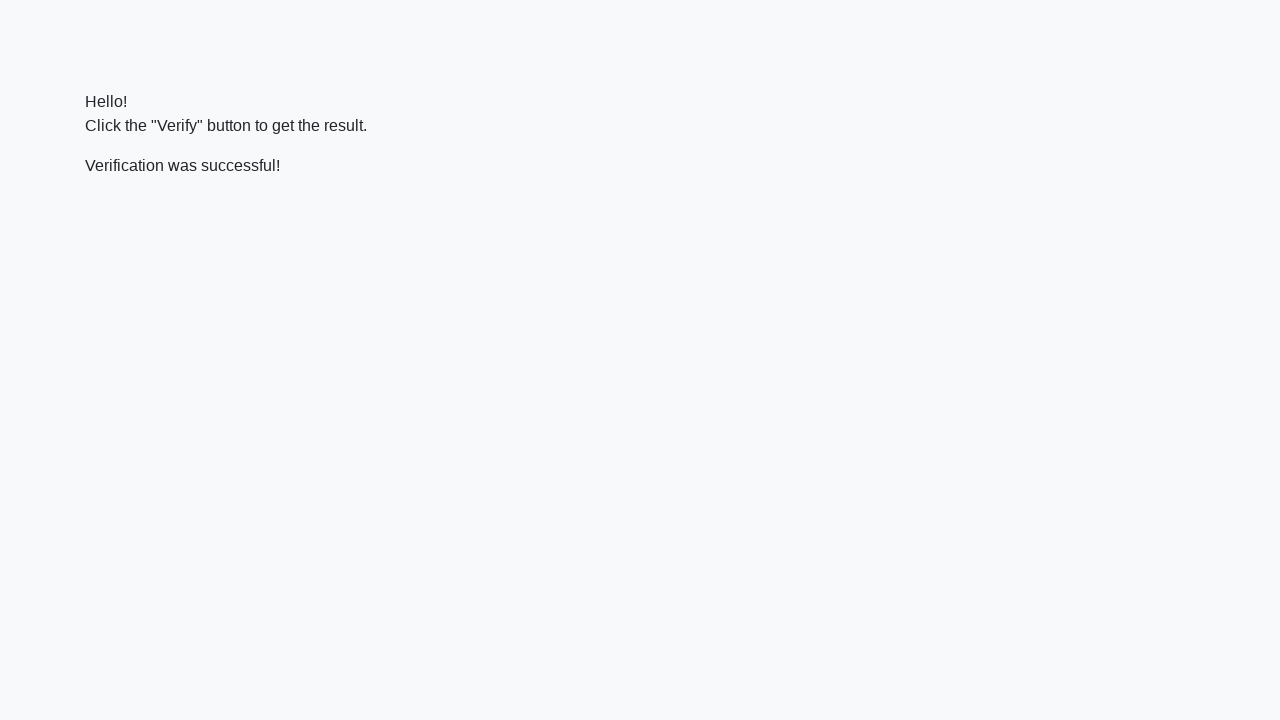

Waited for success message to become visible
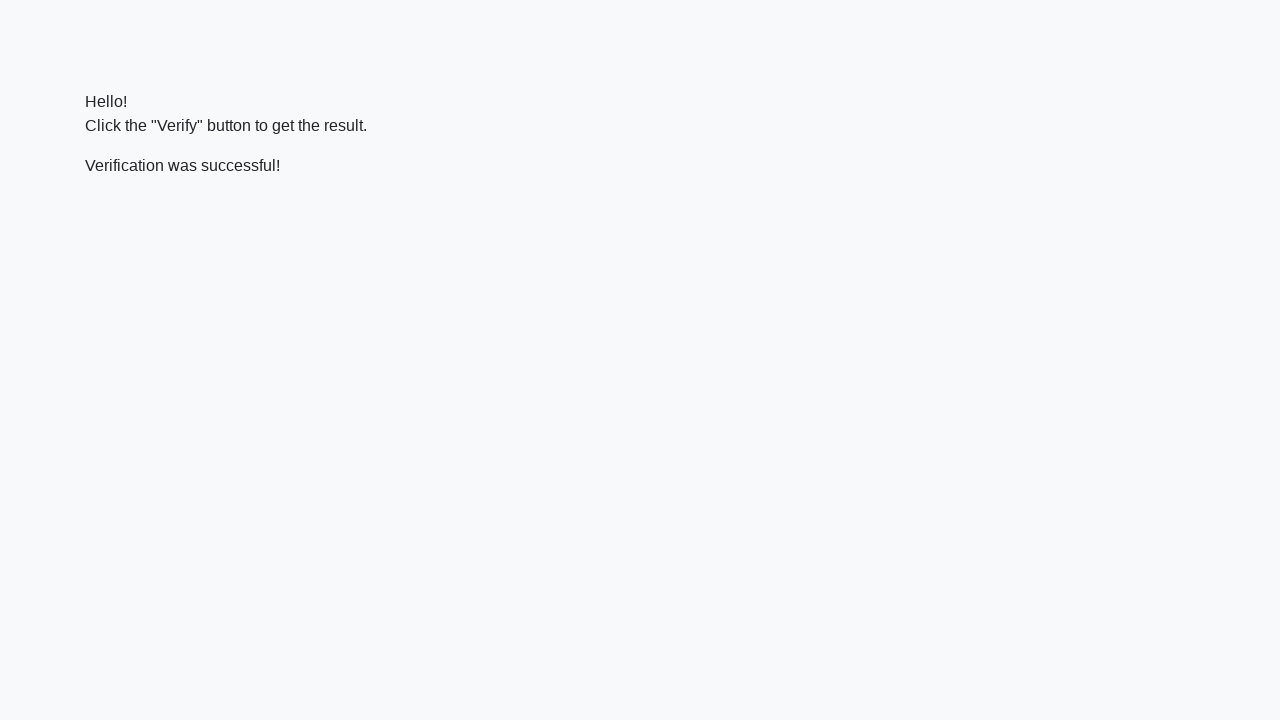

Verified success message contains 'successful'
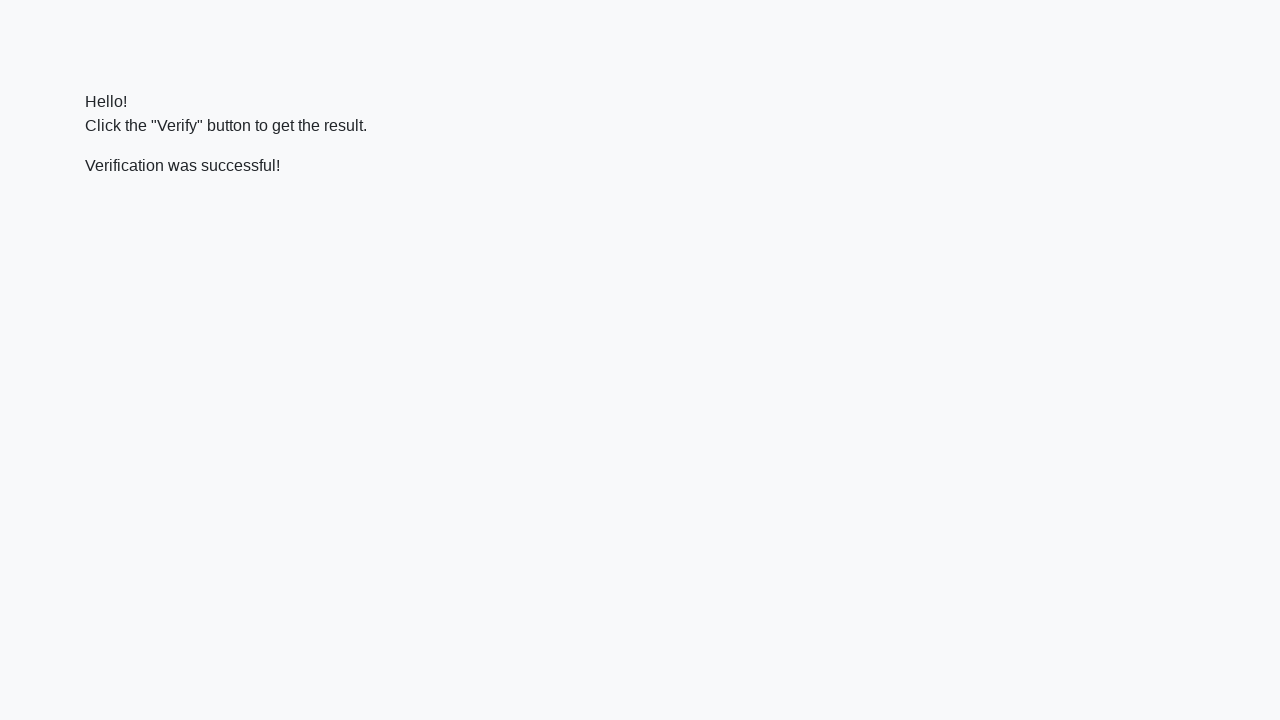

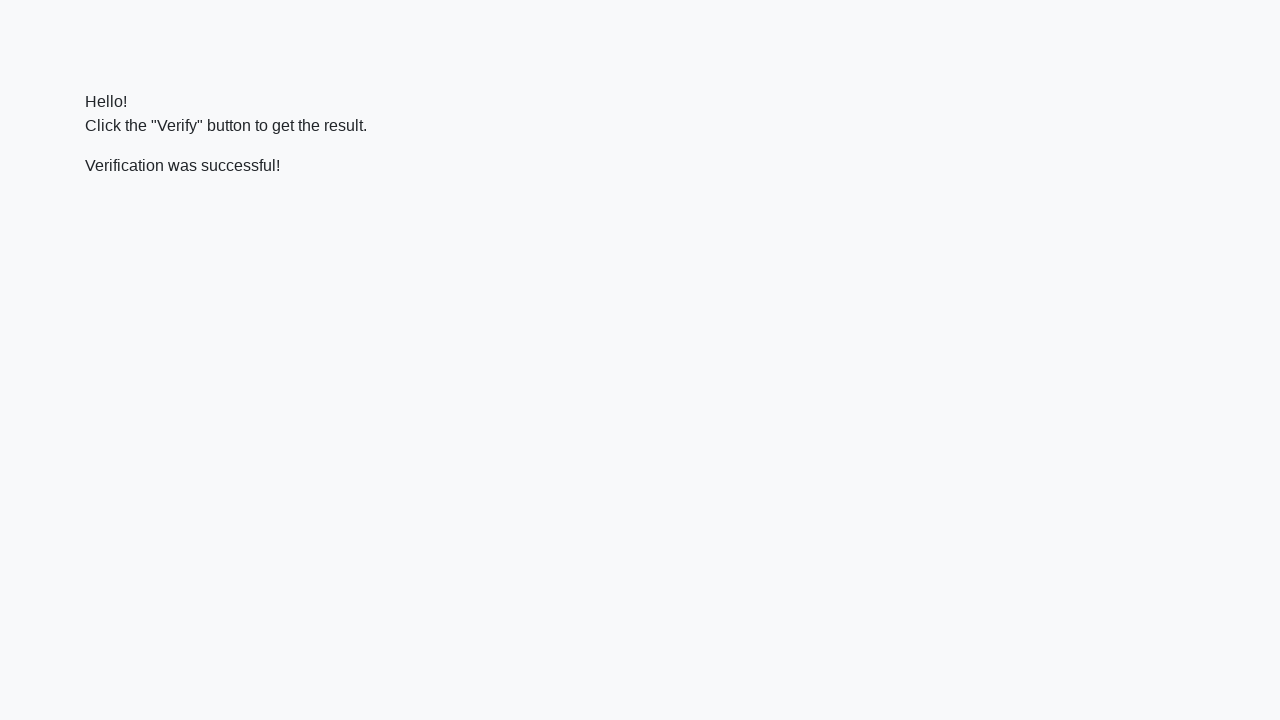